Simply navigates to the RedBus homepage and waits for it to load

Starting URL: https://www.redbus.in/

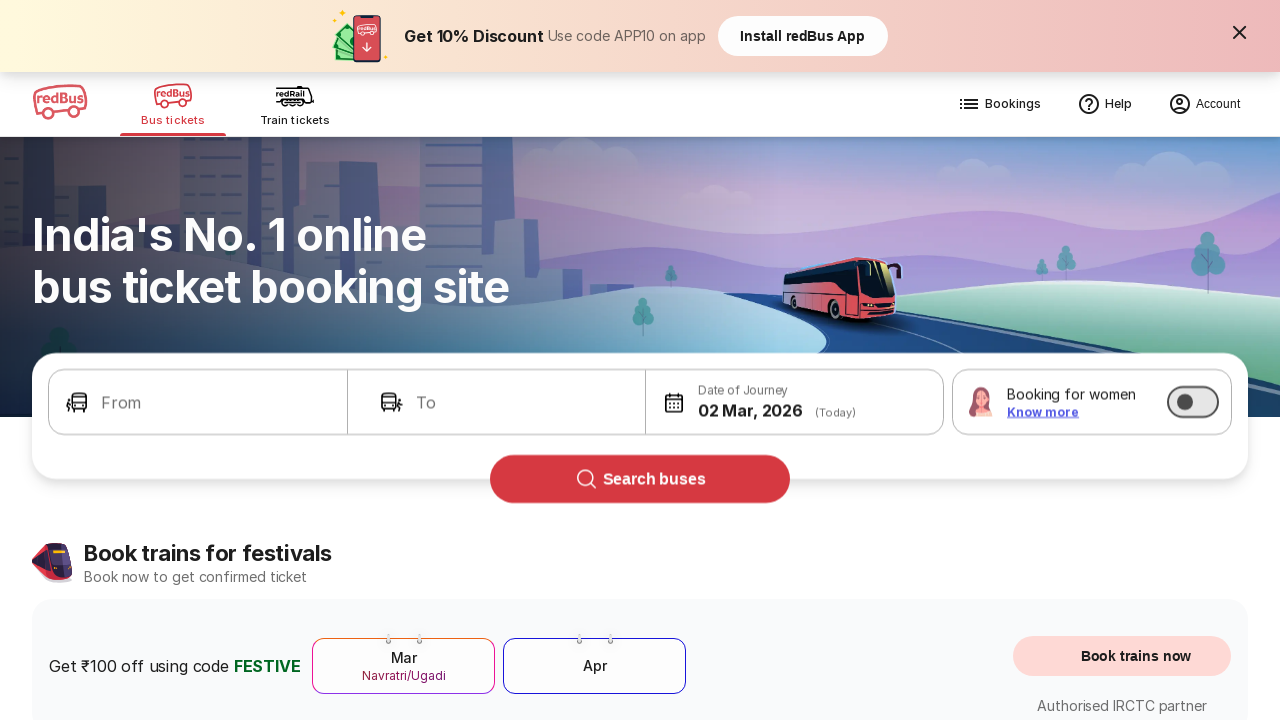

RedBus homepage loaded and DOM content ready
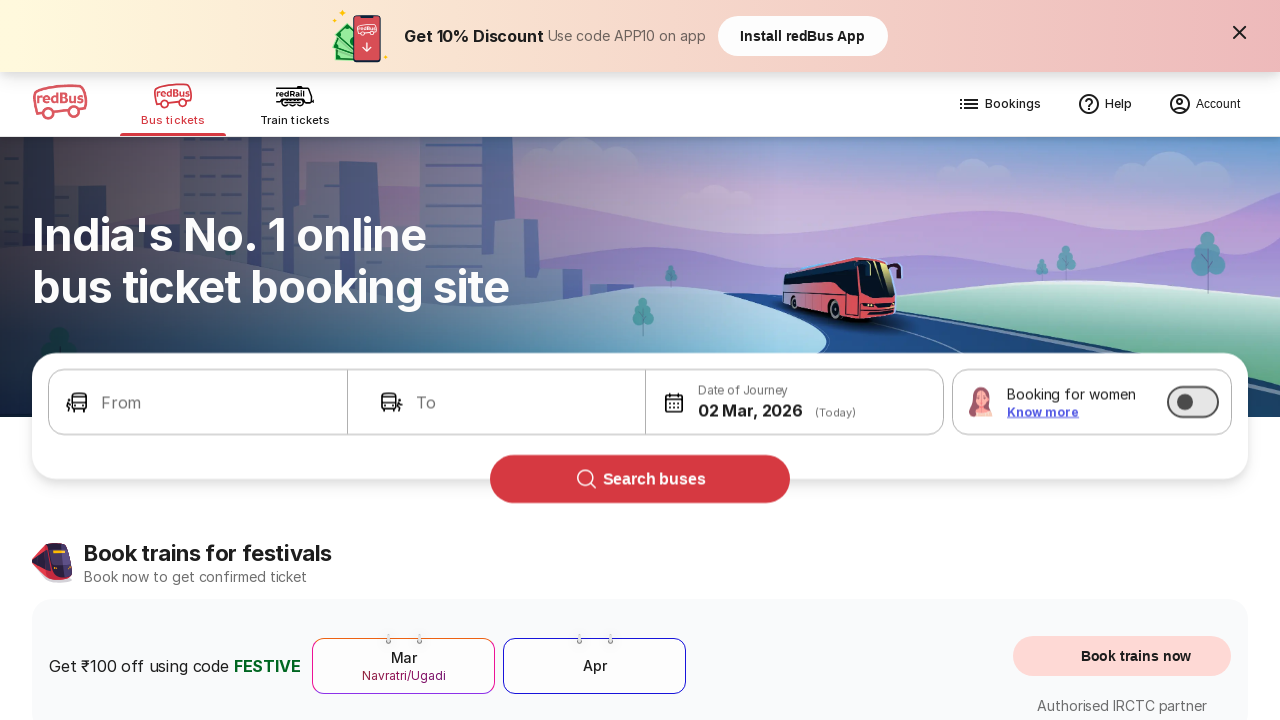

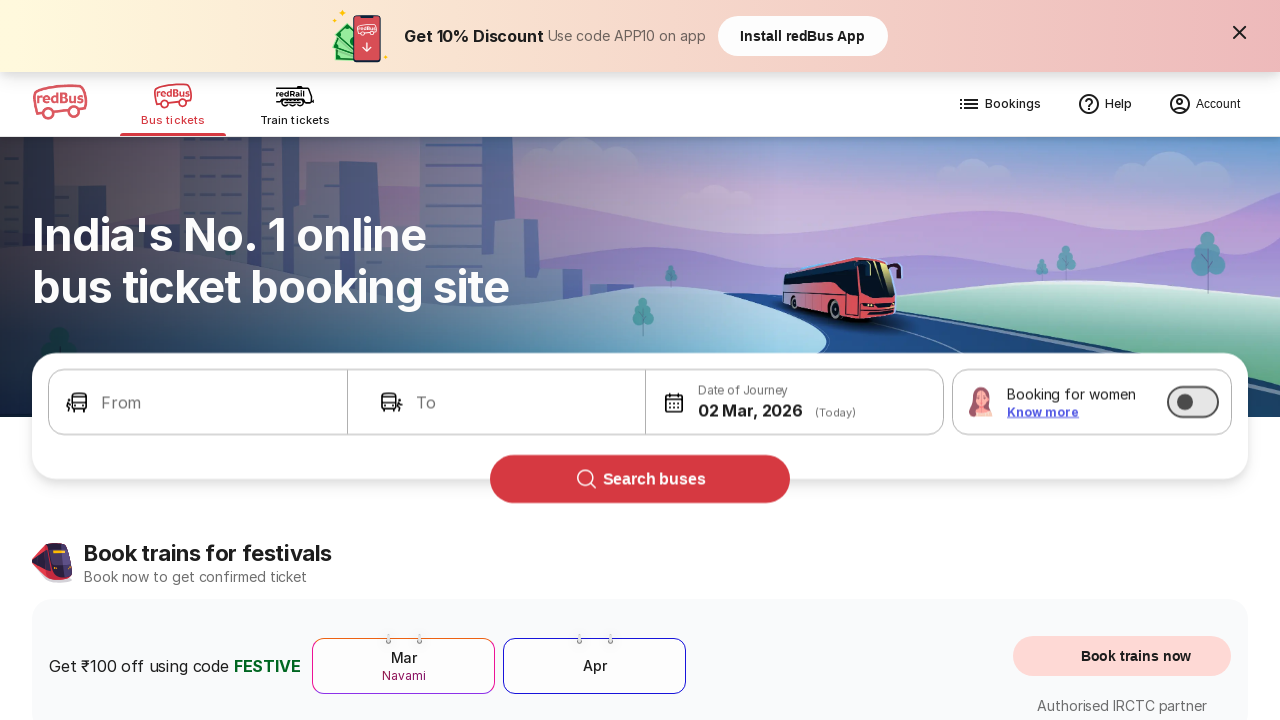